Tests clicking on a partial link text match and scrolling down the page

Starting URL: https://demoqa.com/links

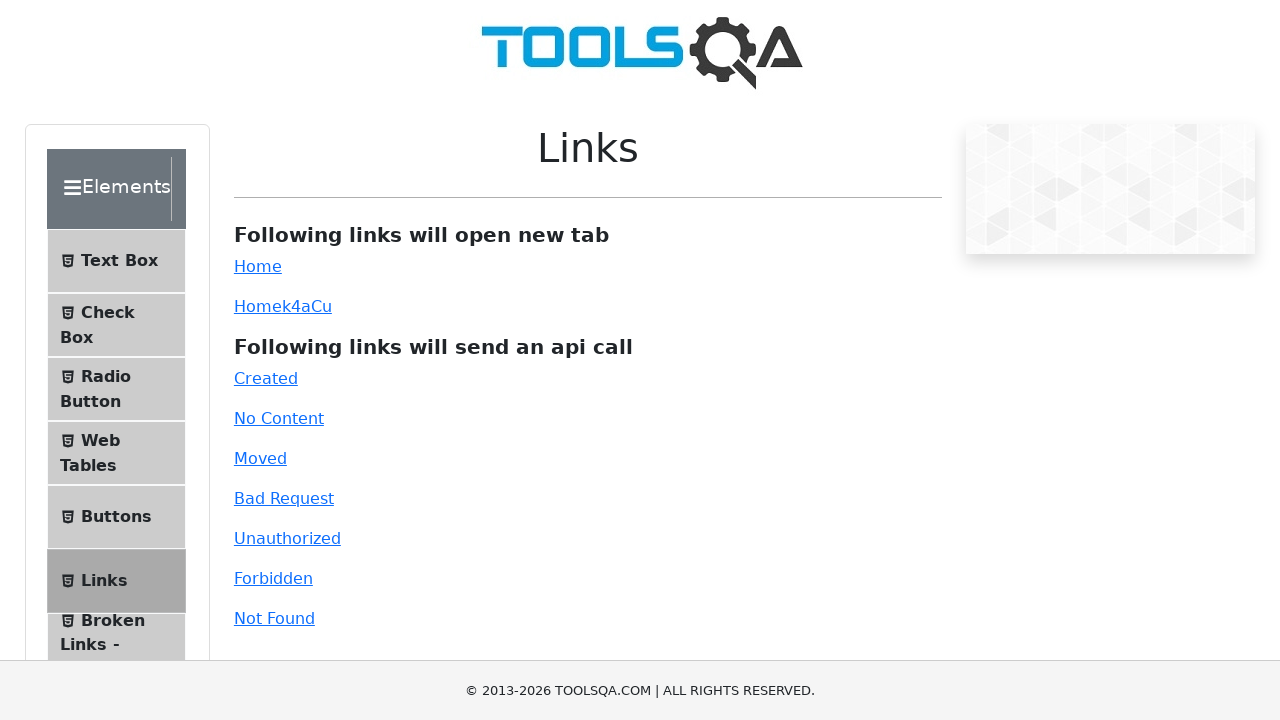

Clicked on link with partial text match 'Unauth' at (287, 538) on text=Unauth
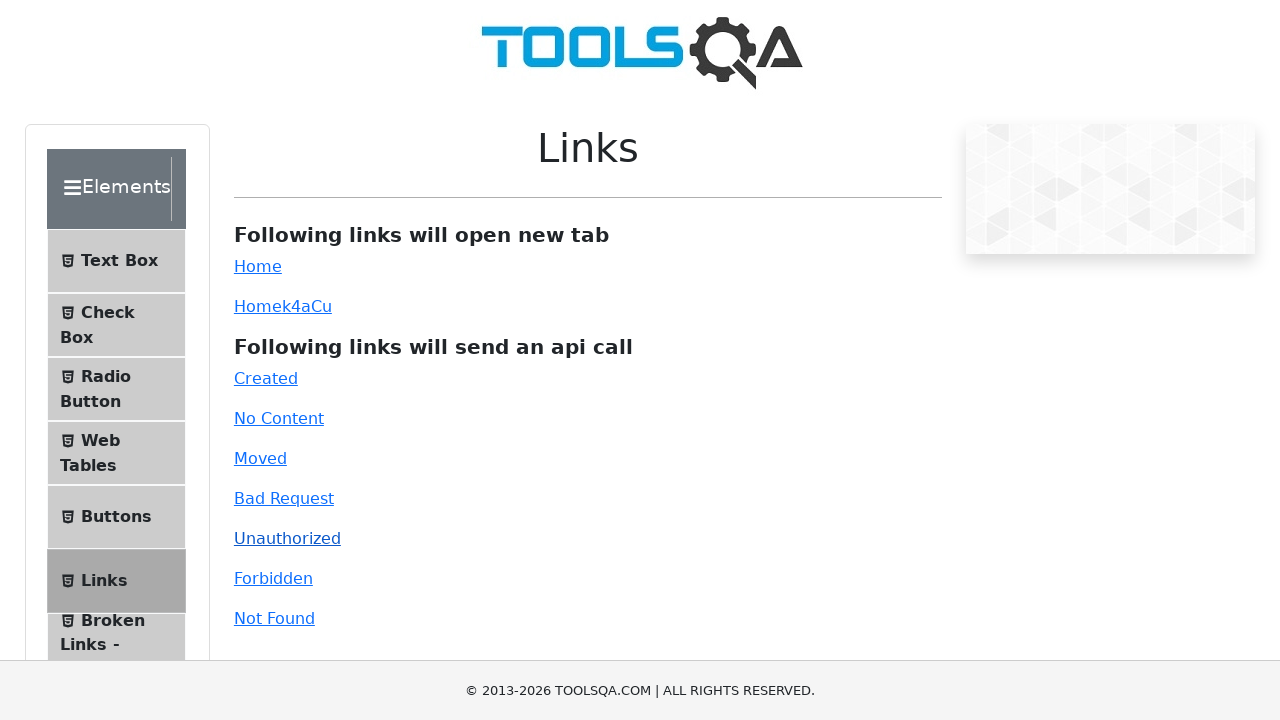

Scrolled down the page by 600 pixels
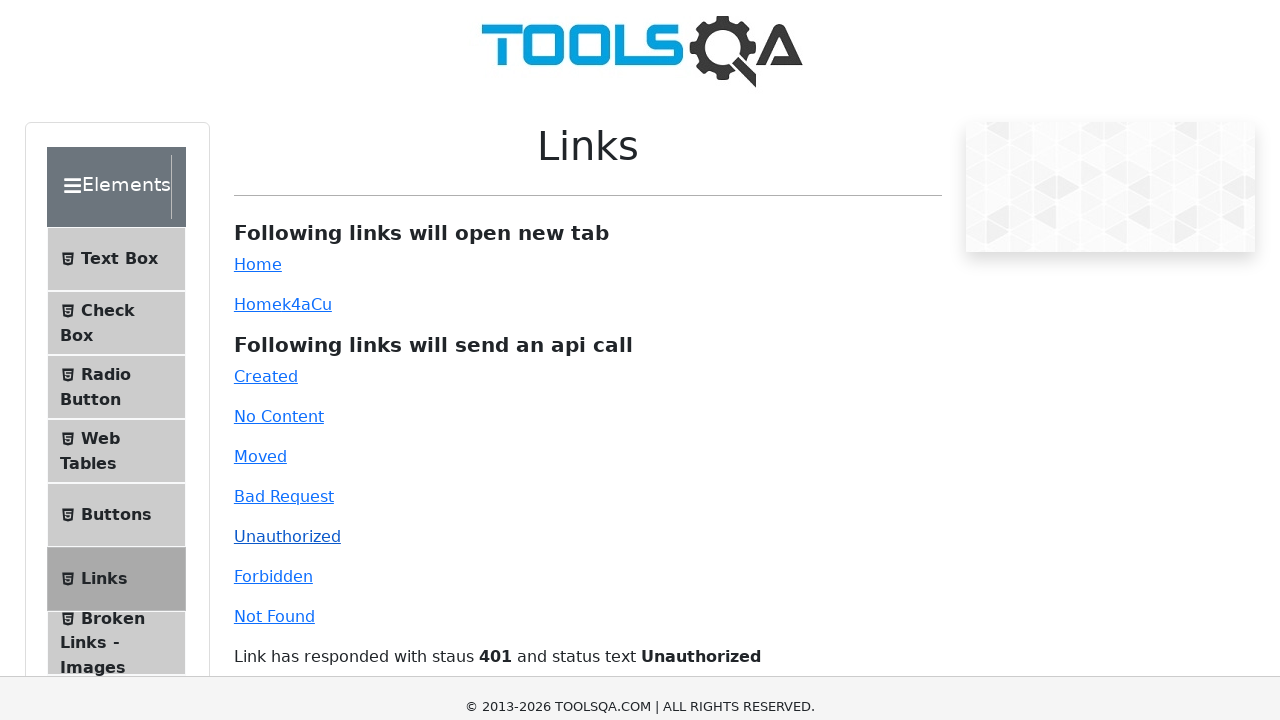

Waited for 5 seconds
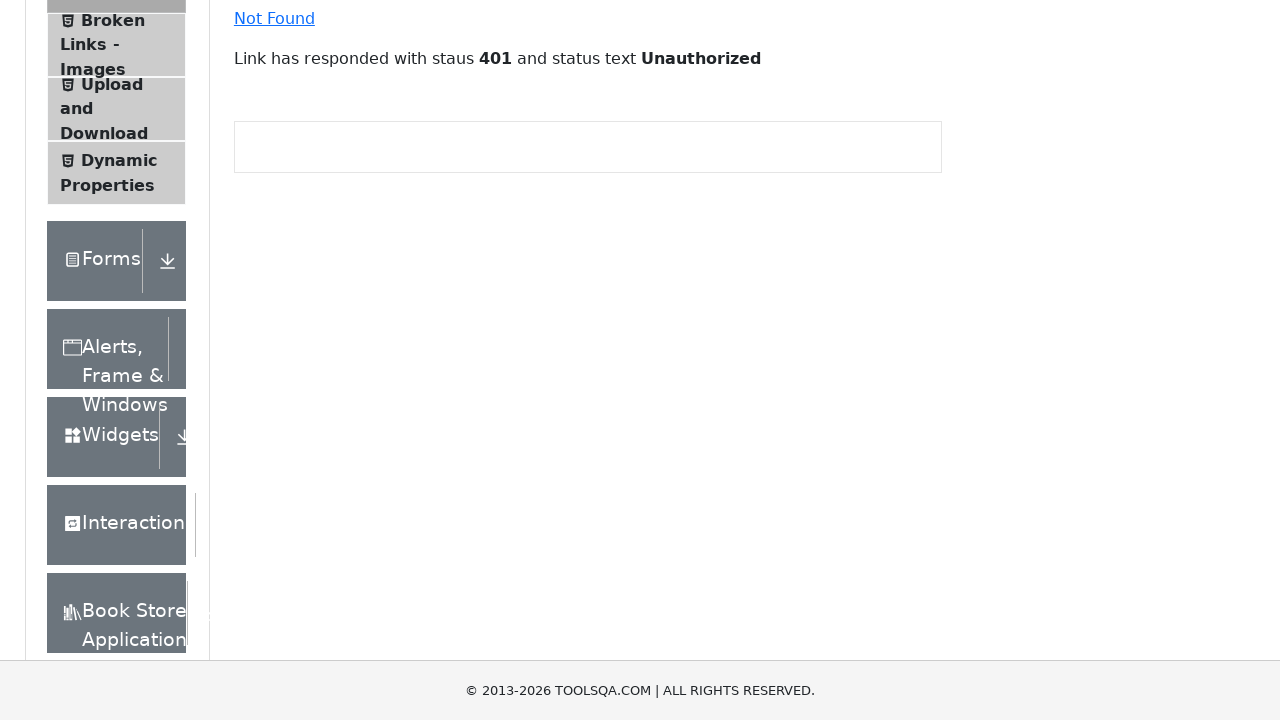

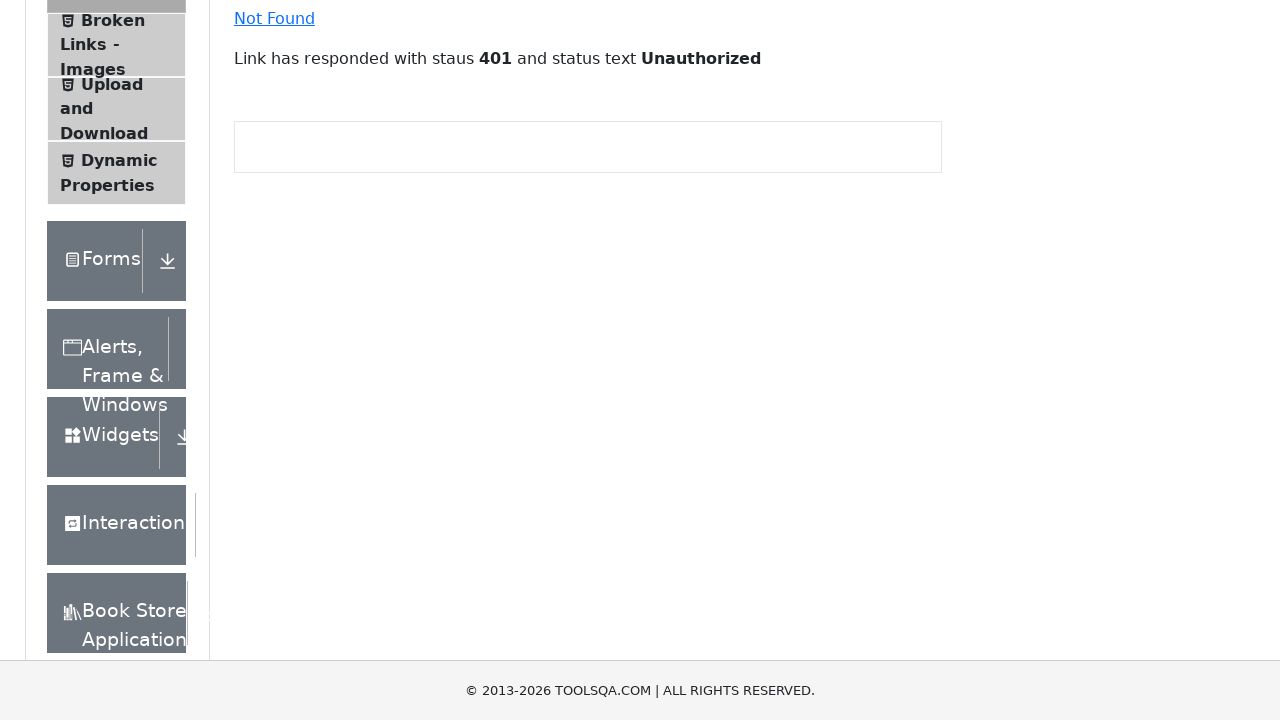